Tests window handle switching by clicking a link that opens a new window, extracting text from the child window, then switching back to the parent window and using that extracted text to fill a form field.

Starting URL: https://rahulshettyacademy.com/loginpagePractise/#

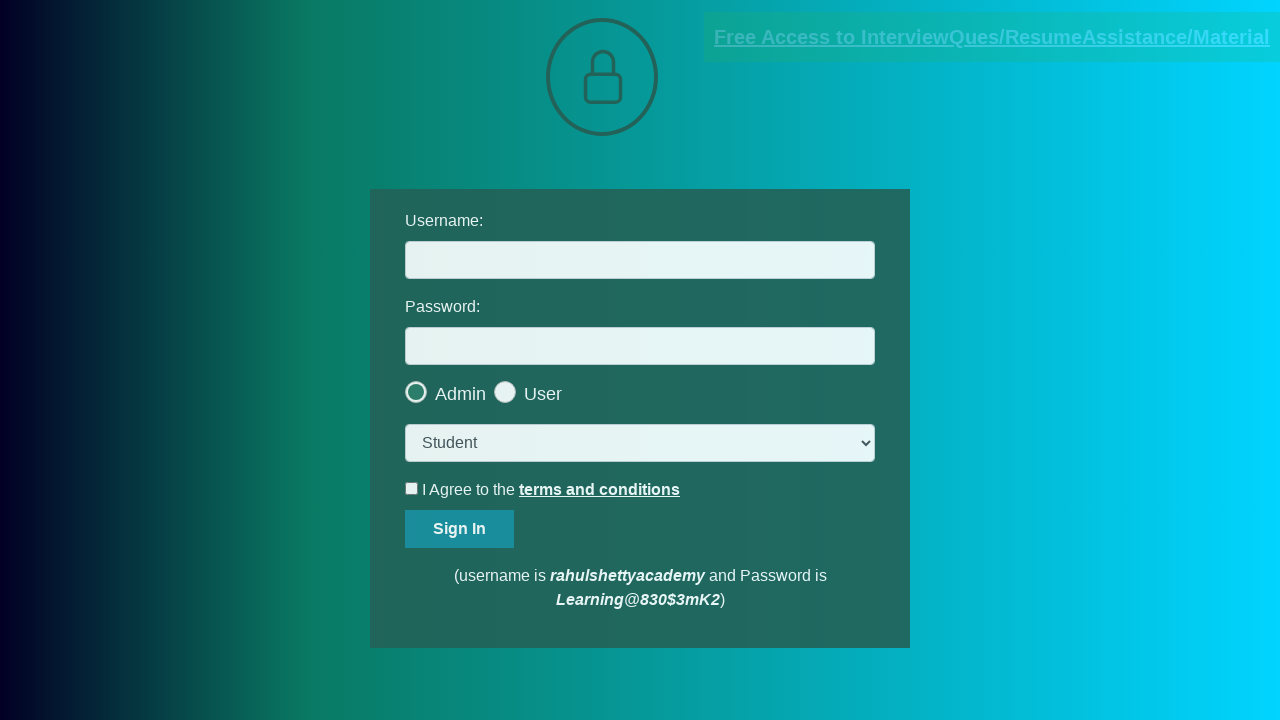

Clicked blinking text link to open new window at (992, 37) on .blinkingText
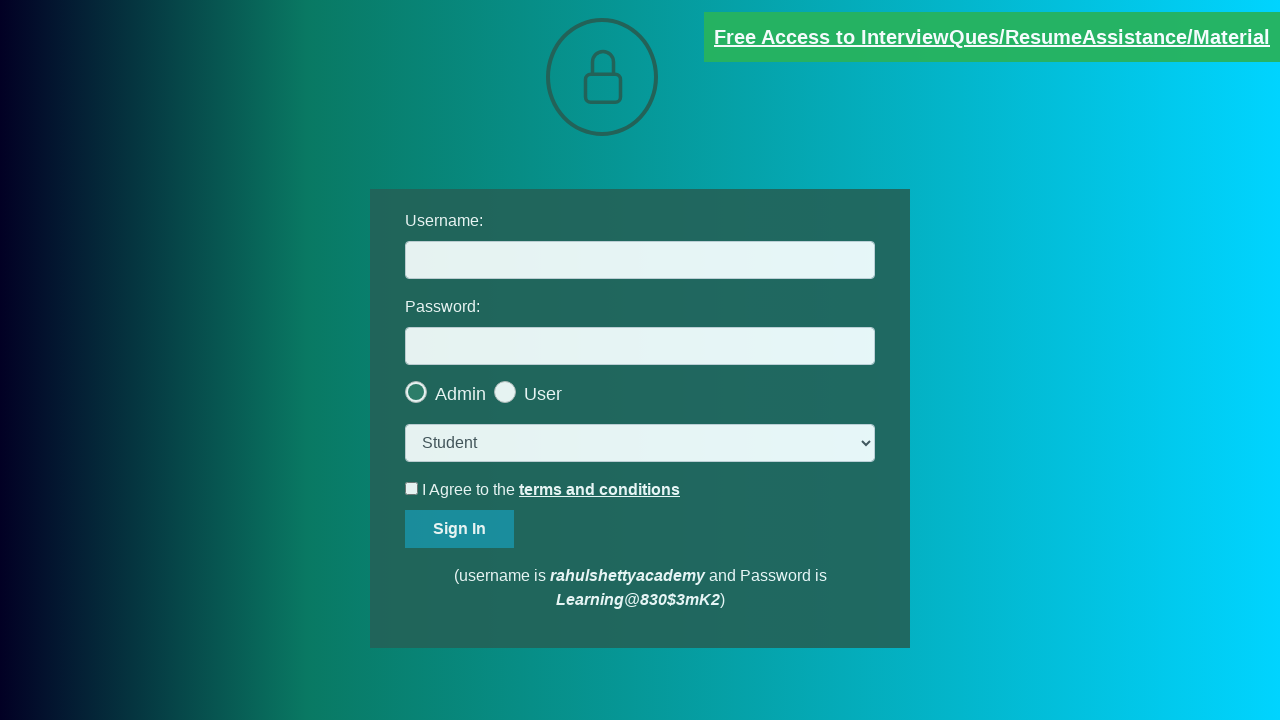

New child page window obtained
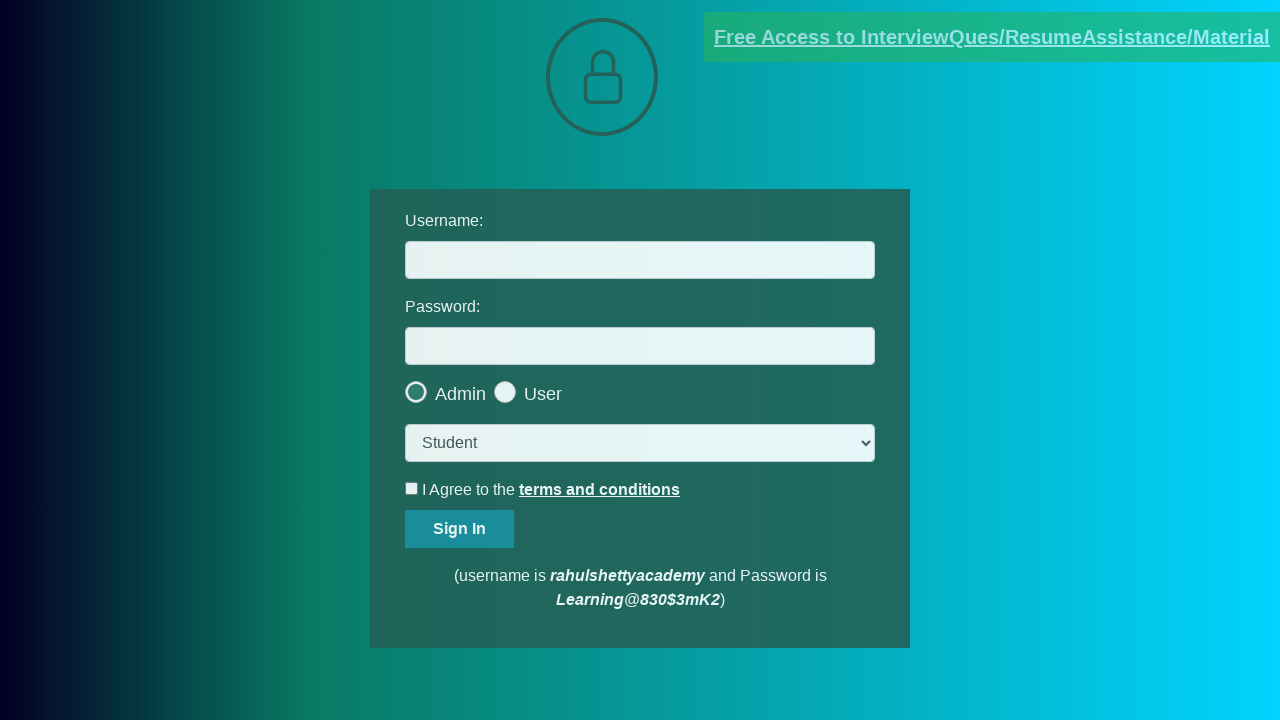

Child page loaded completely
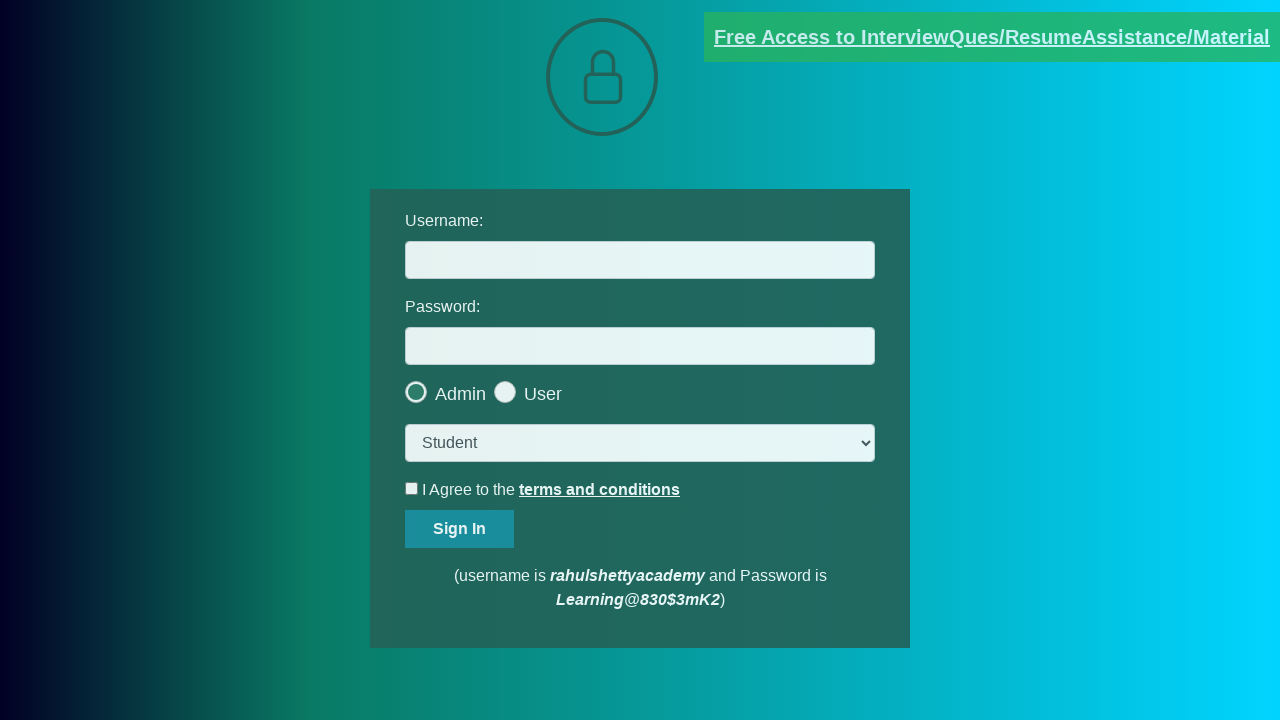

Extracted email text from child window
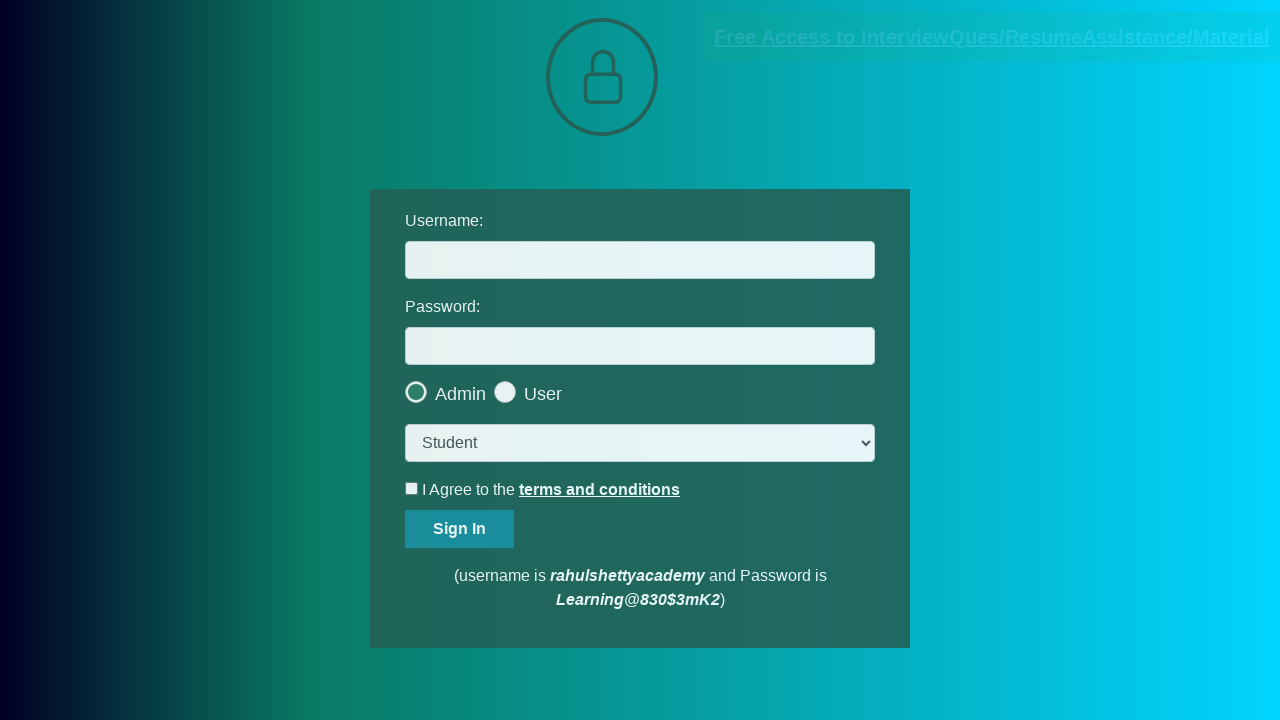

Parsed email ID from text: mentor@rahulshettyacademy.com
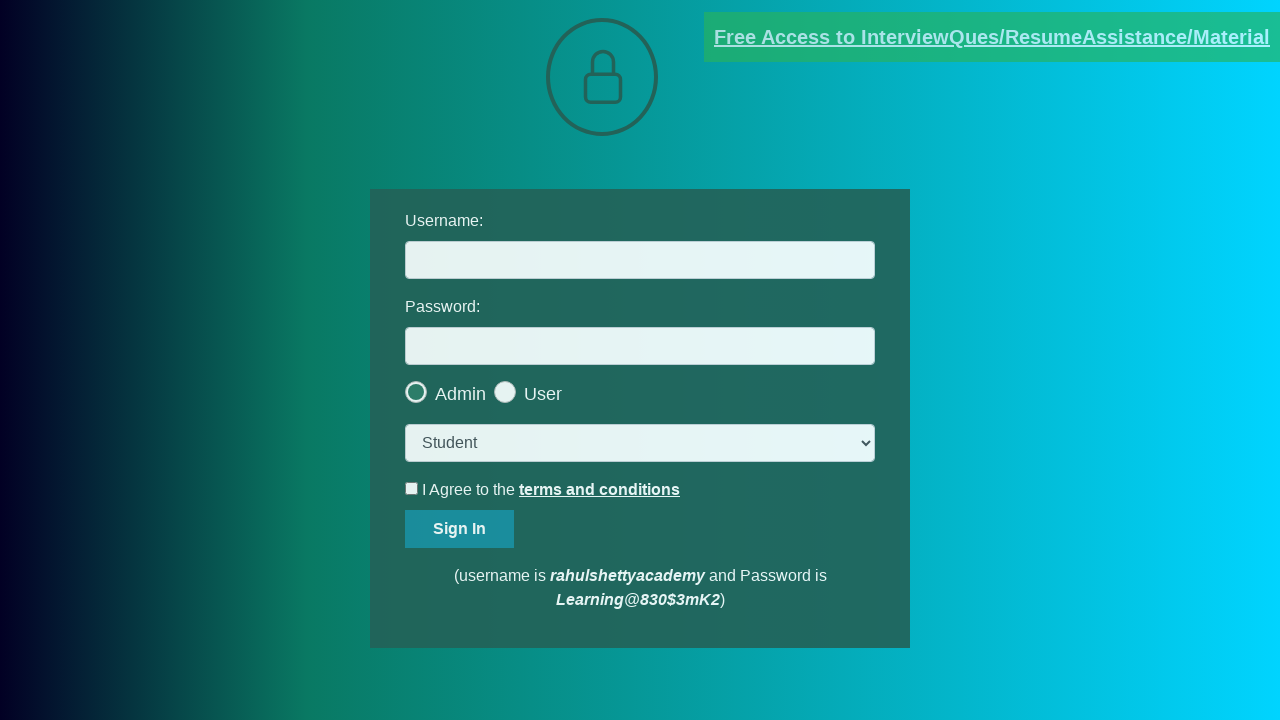

Switched focus back to parent window
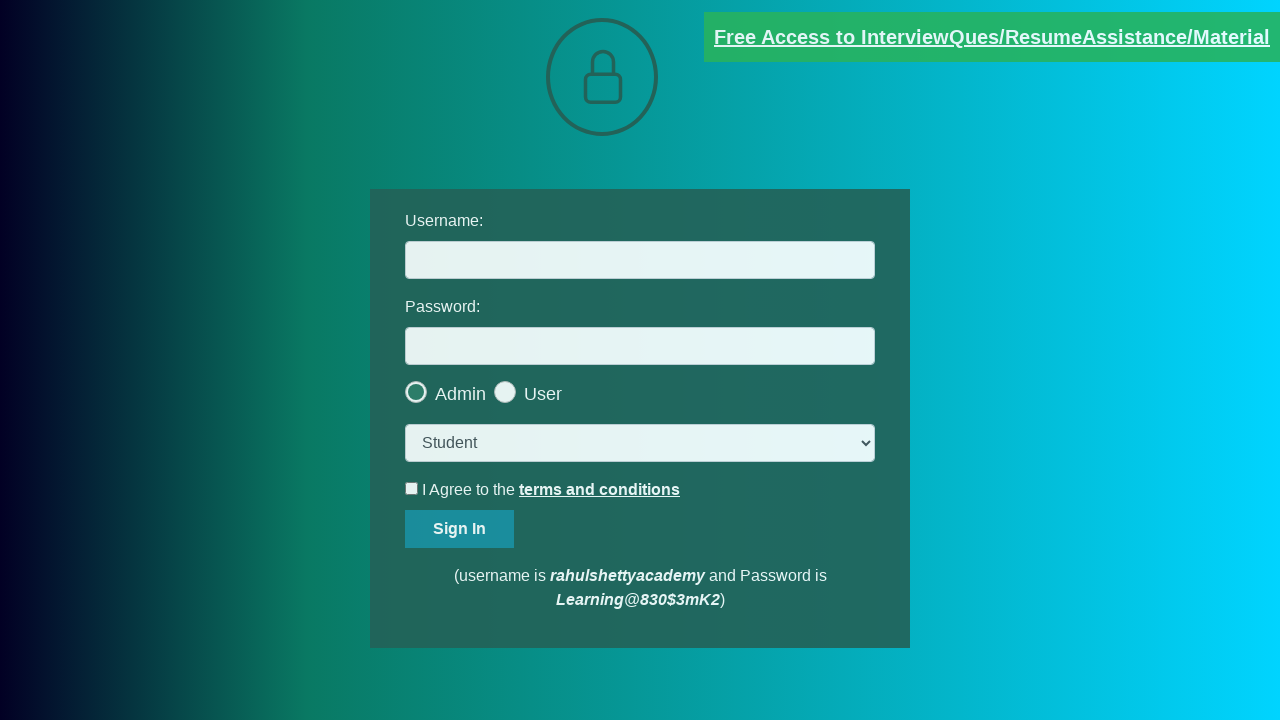

Filled username field with extracted email: mentor@rahulshettyacademy.com on #username
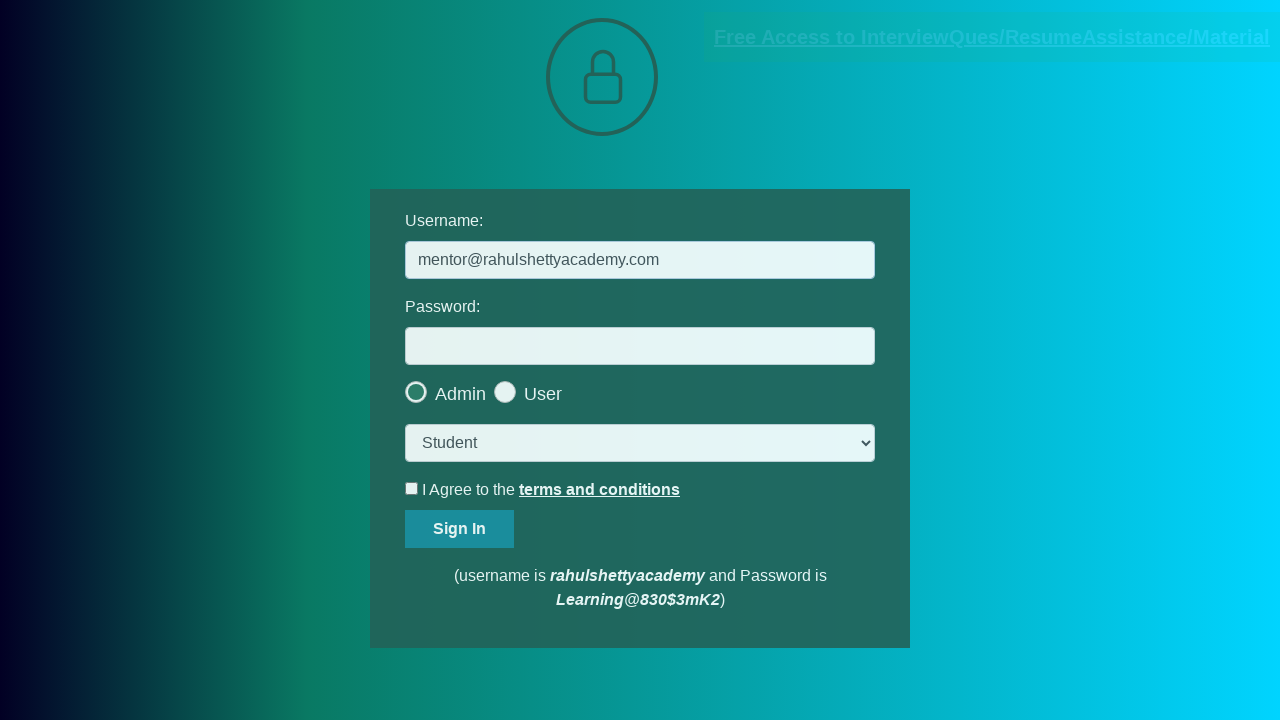

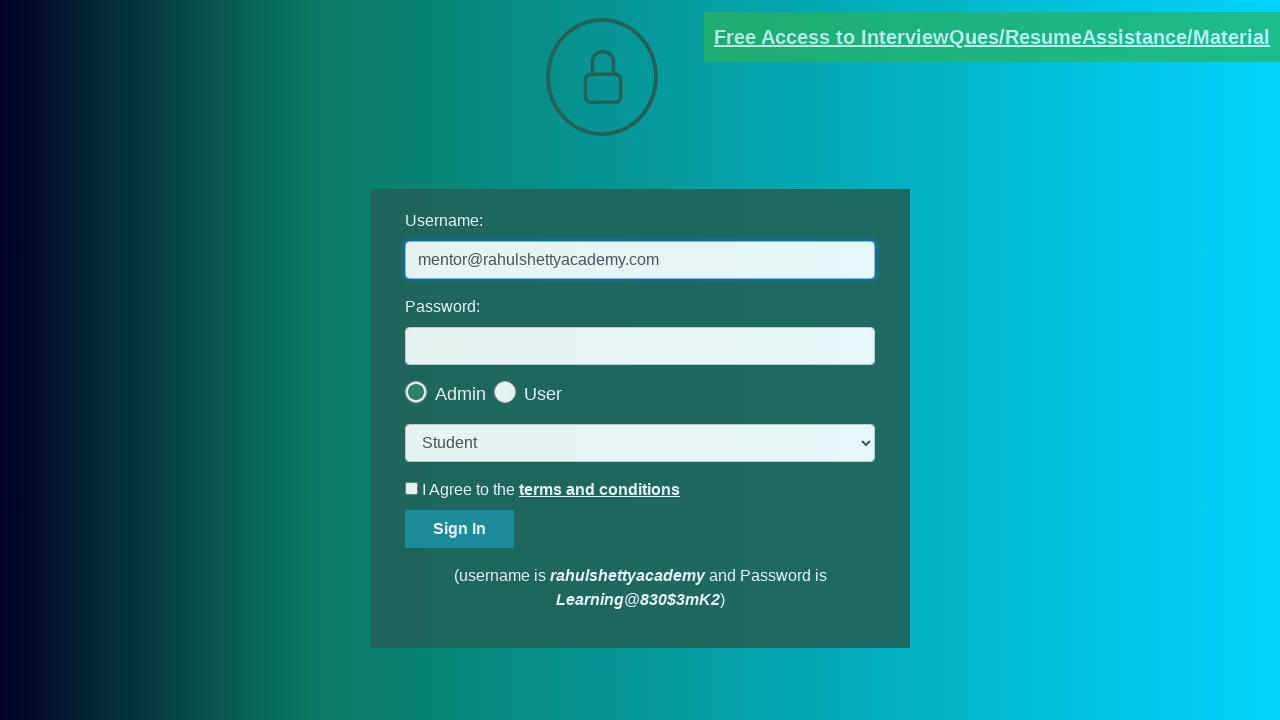